Tests multiple file upload functionality by uploading four files and verifying they appear in the file list

Starting URL: https://davidwalsh.name/demo/multiple-file-upload.php

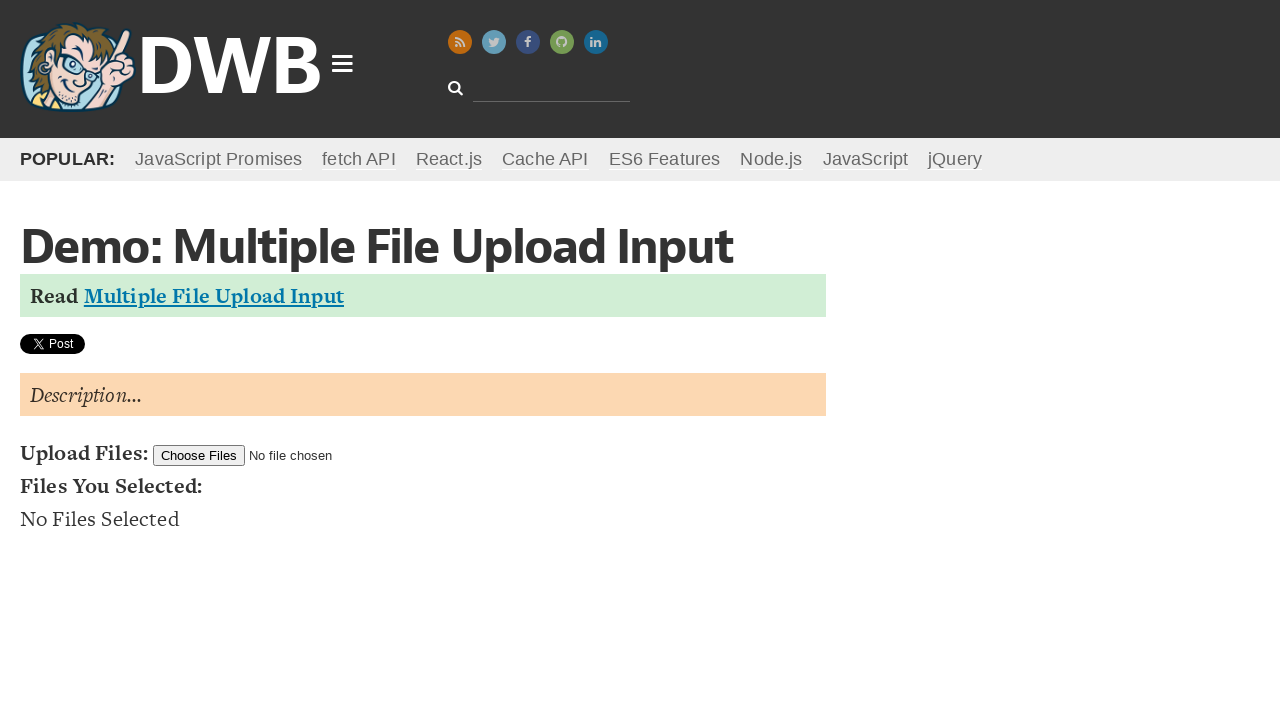

Created four temporary test files for upload
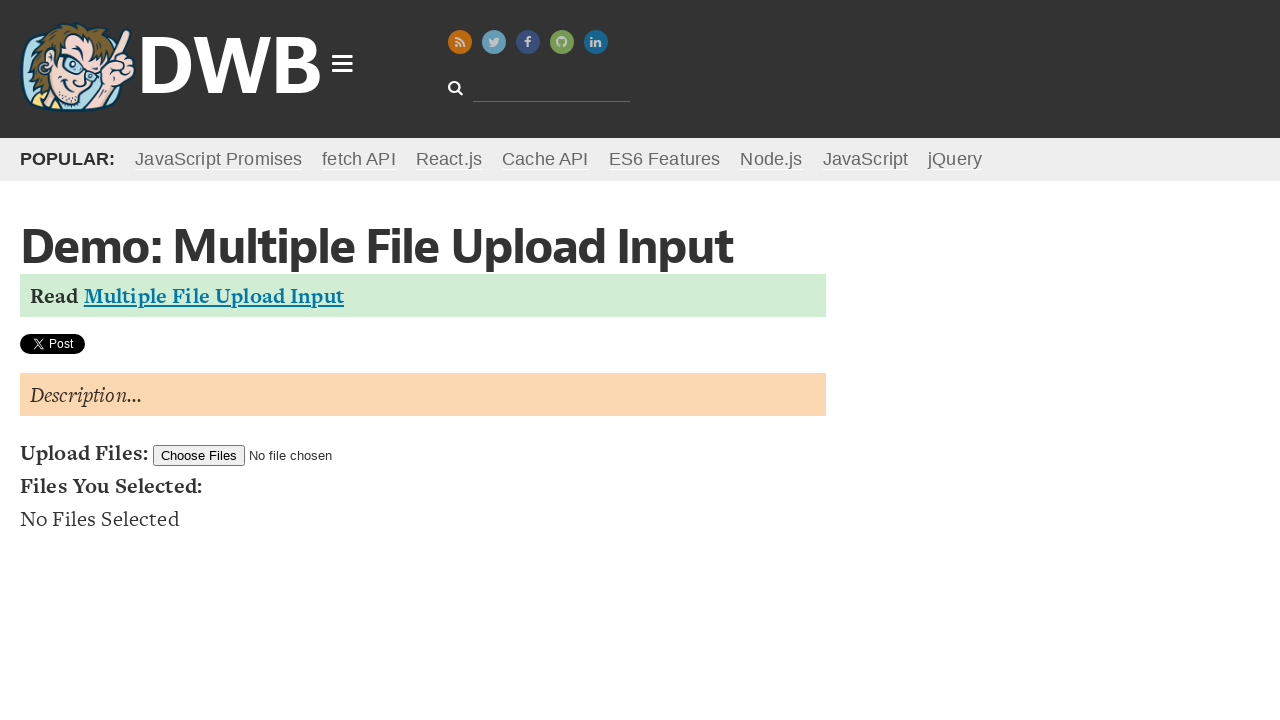

Uploaded all four files using file input element
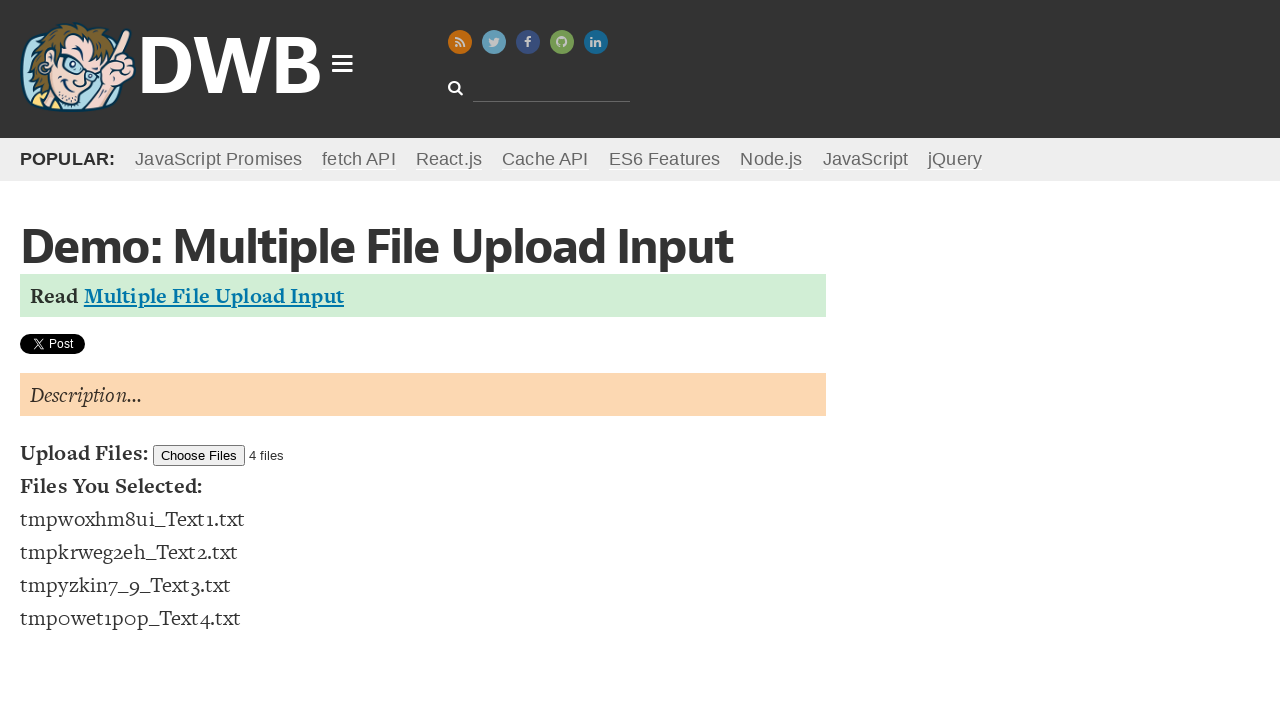

Waited for file list items to appear on the page
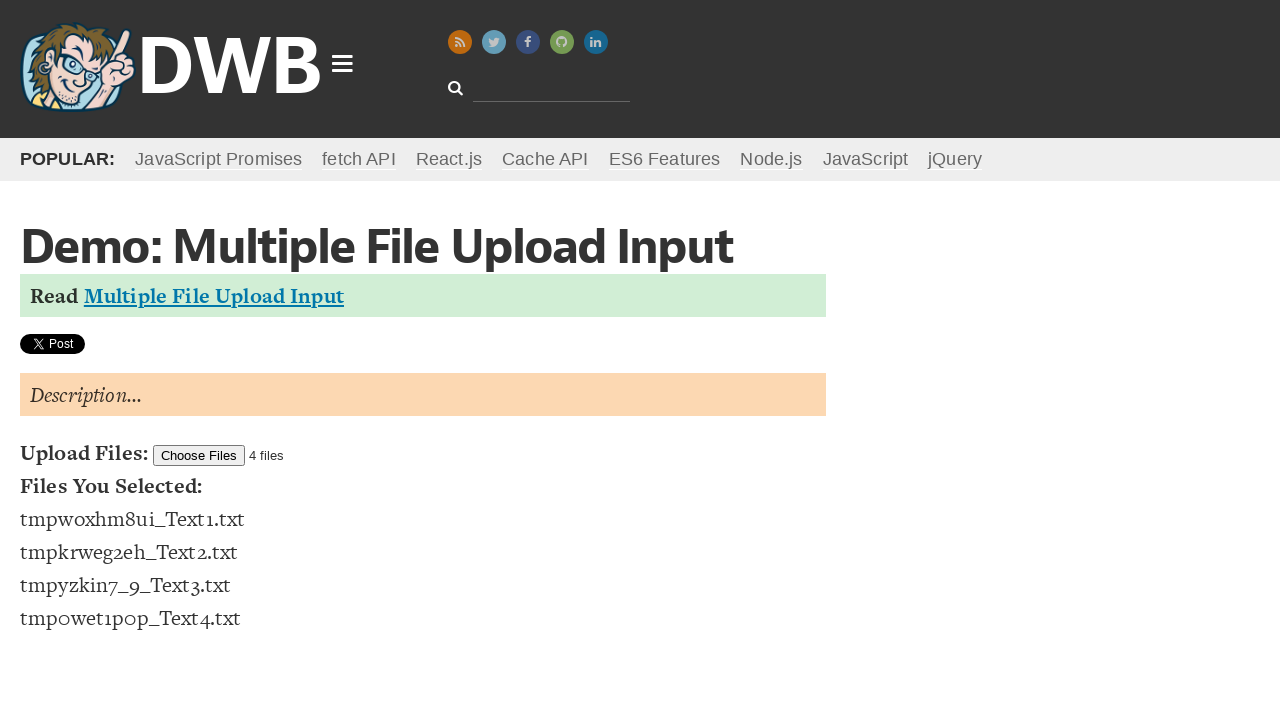

Verified that exactly 4 files appear in the upload list
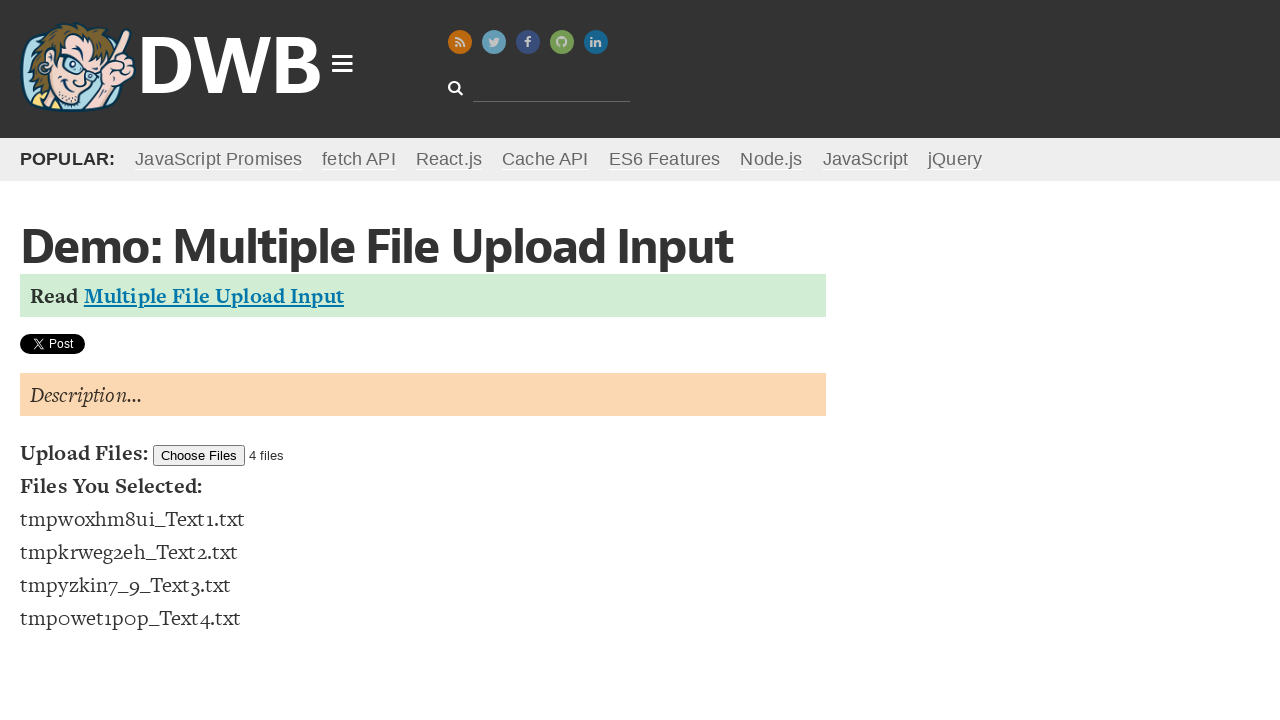

Verified that file 'Text1.txt' appears in the upload list
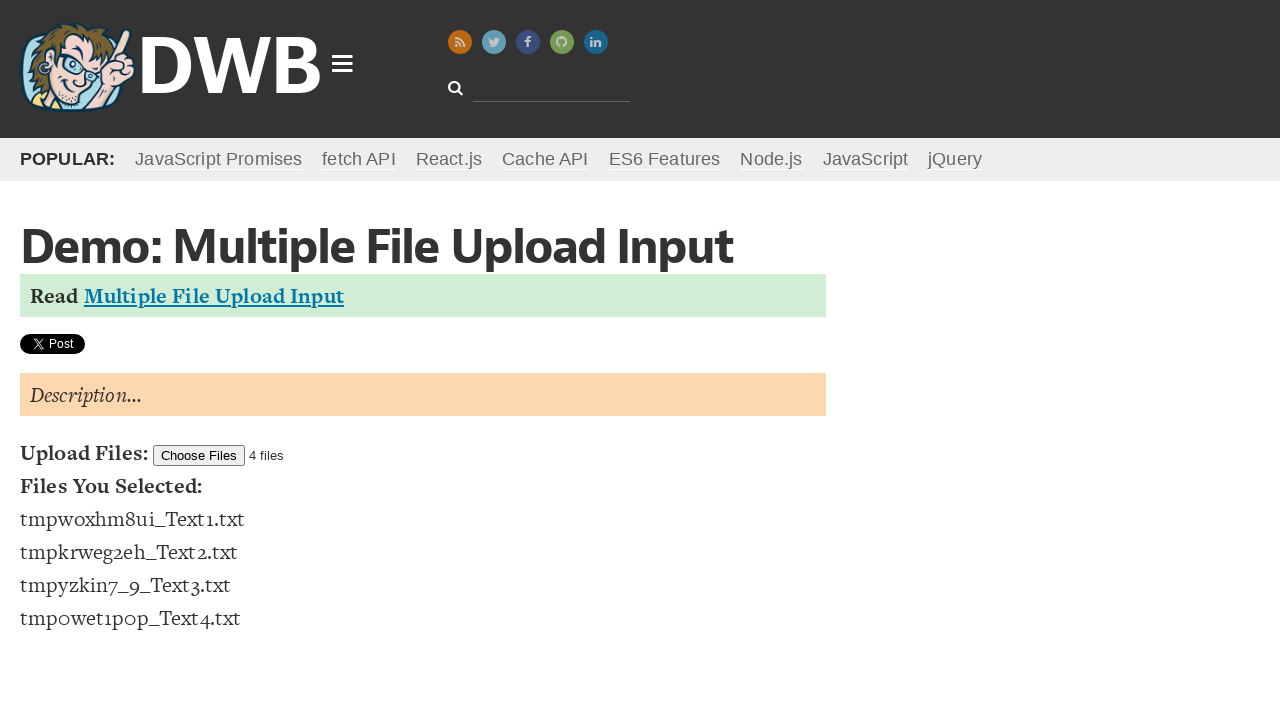

Verified that file 'Text2.txt' appears in the upload list
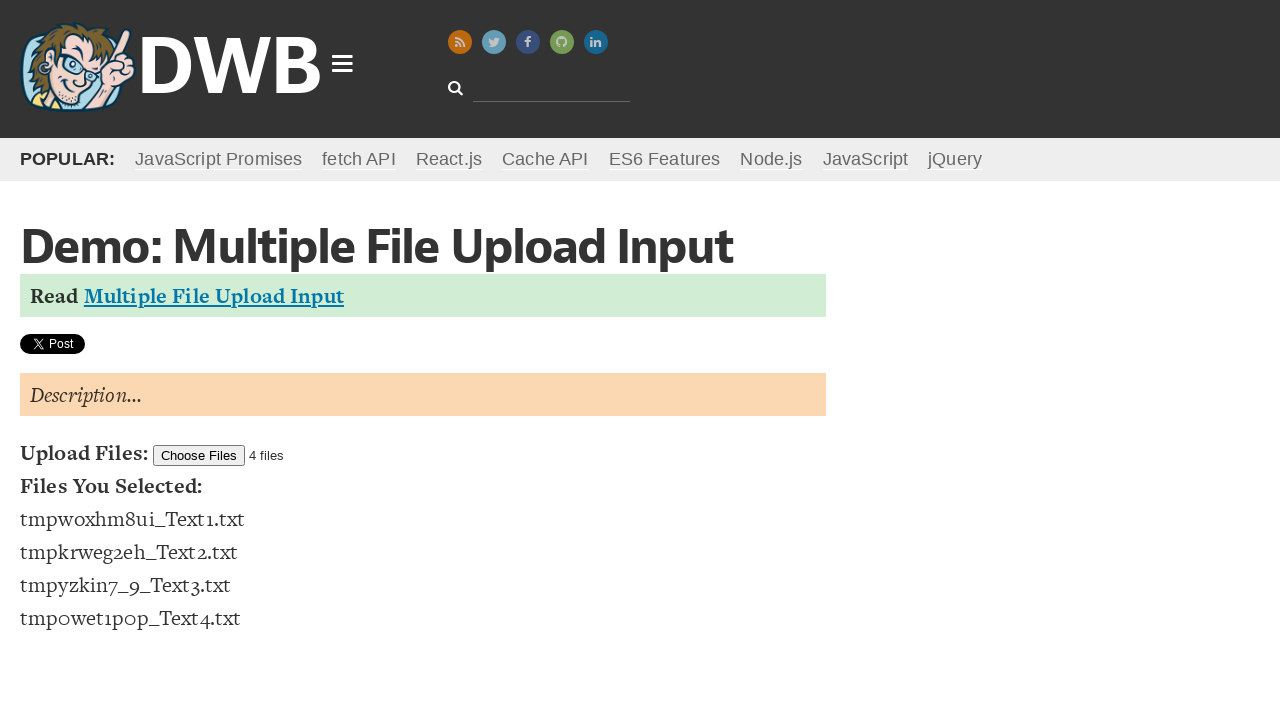

Verified that file 'Text3.txt' appears in the upload list
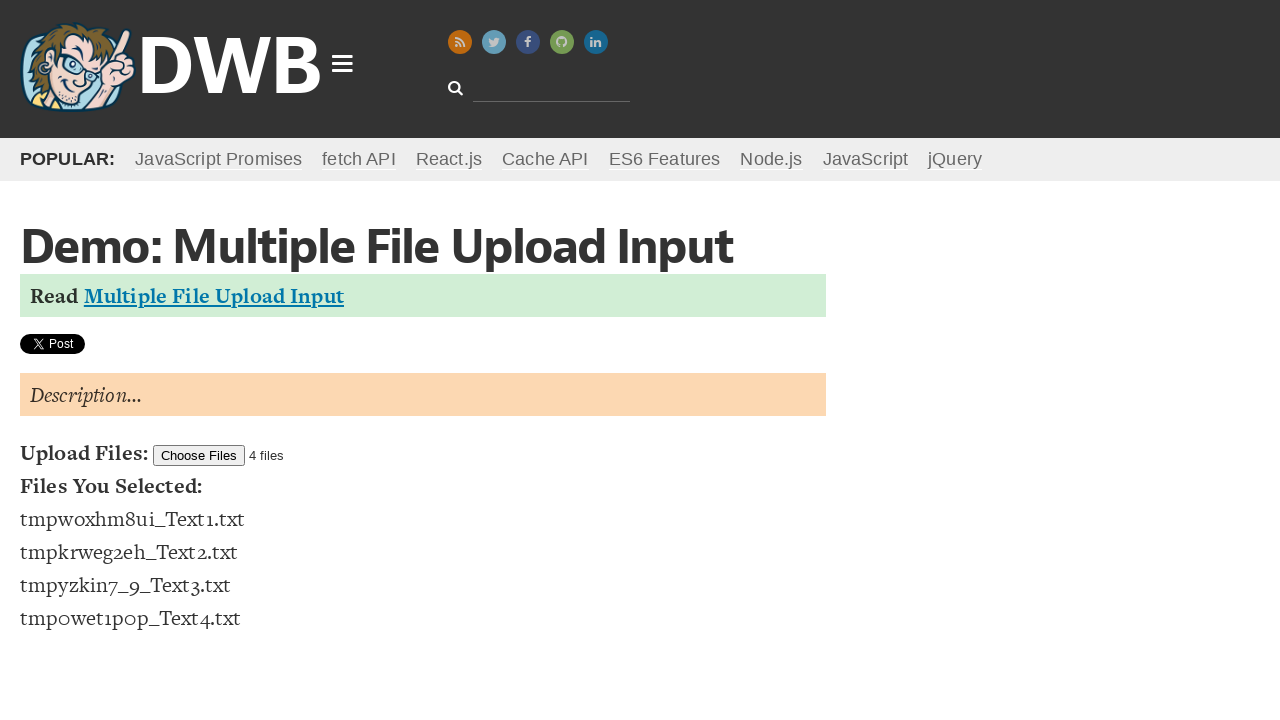

Verified that file 'Text4.txt' appears in the upload list
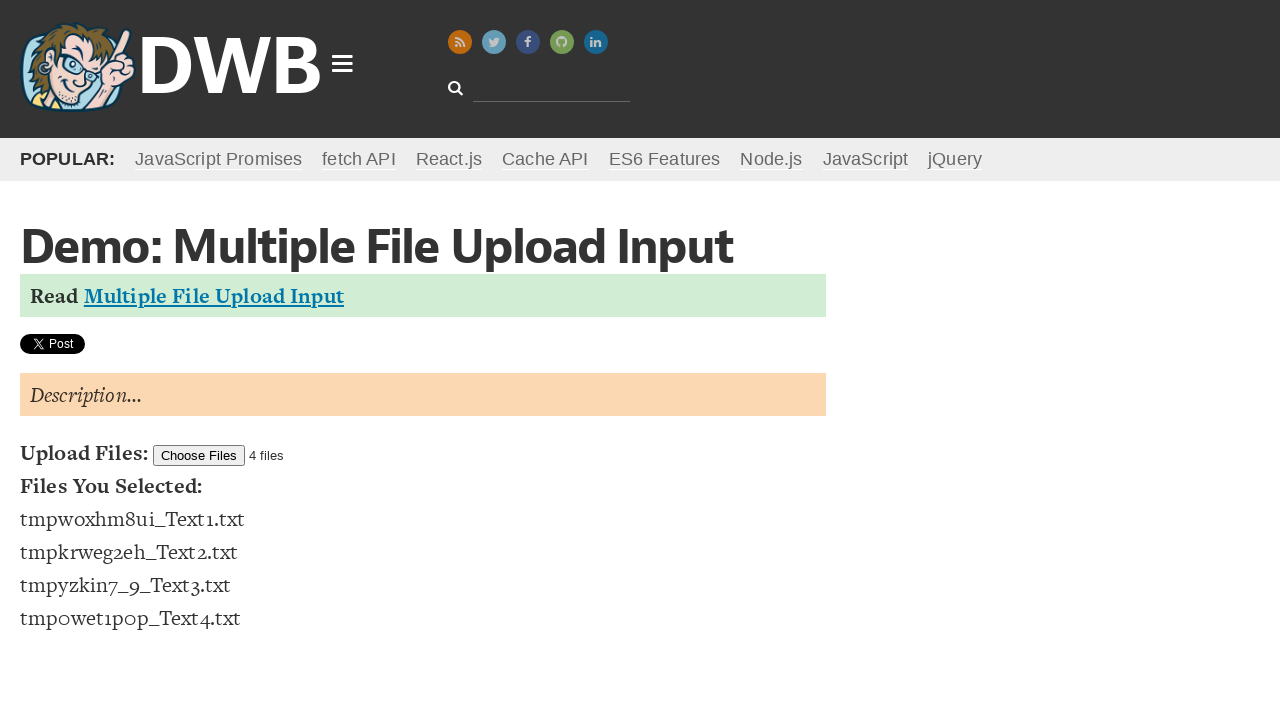

Cleaned up temporary test files
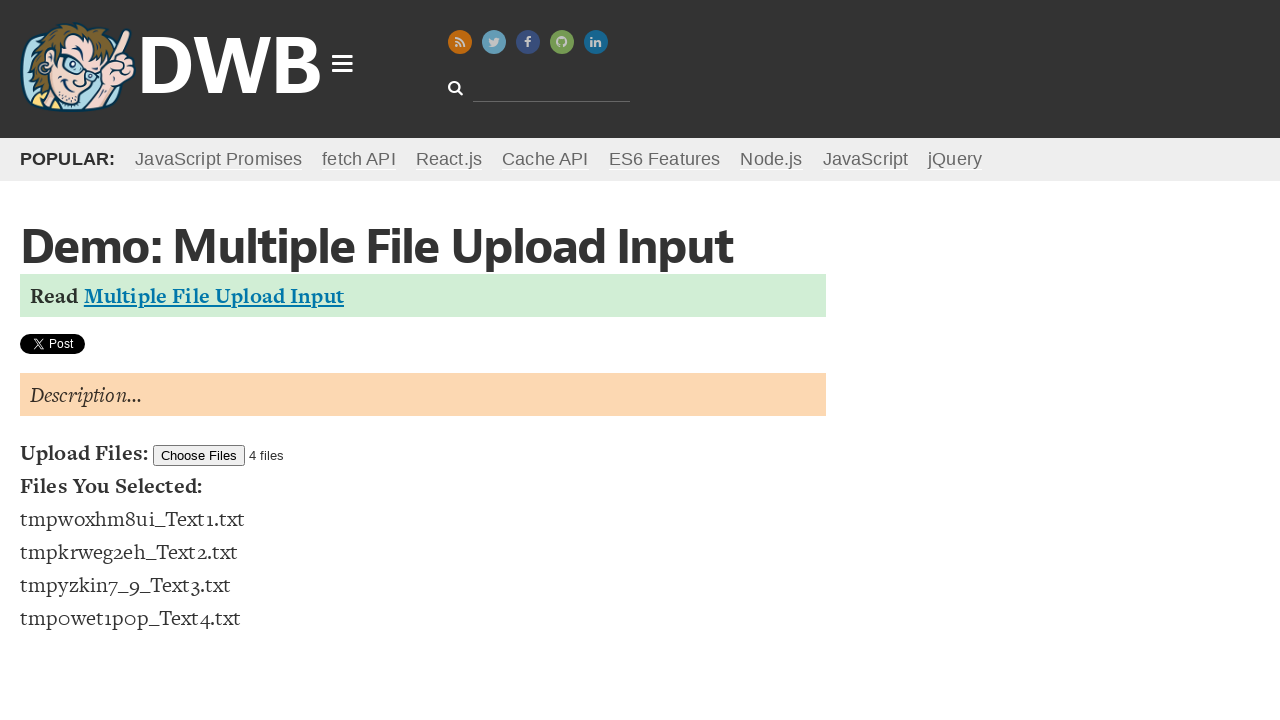

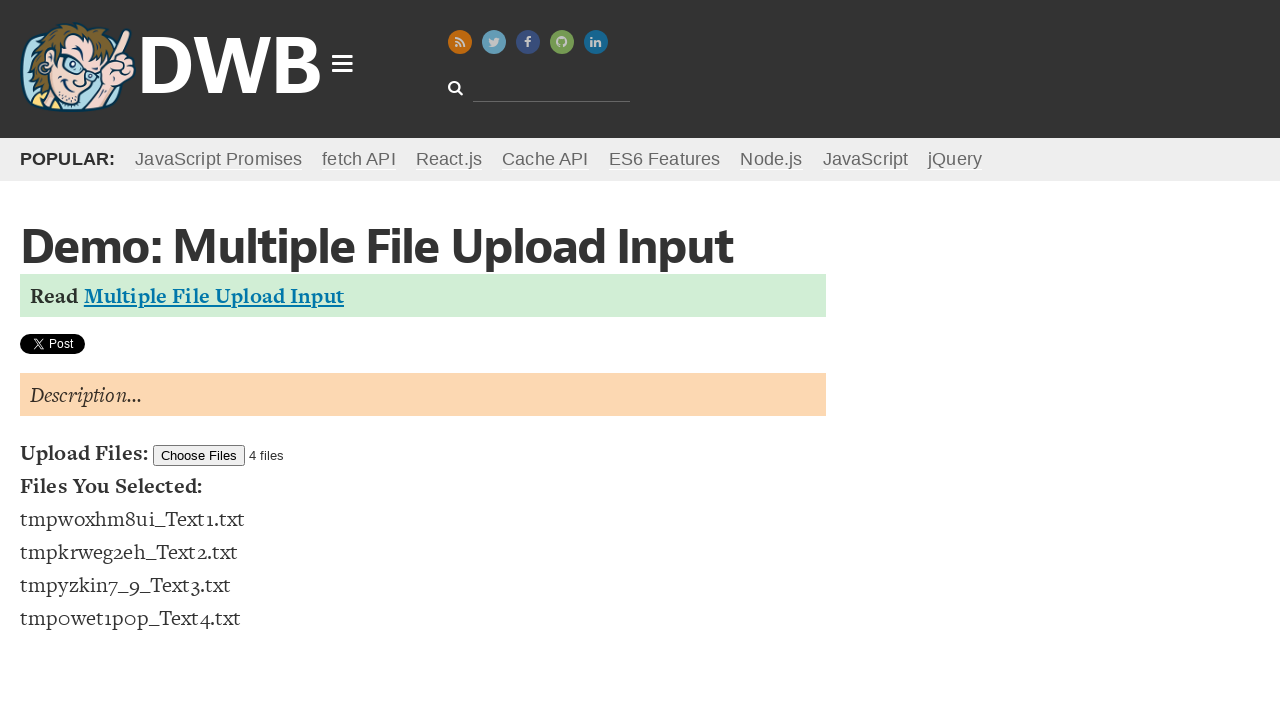